Clicks on the Monitor category link to filter products by monitors on the DemoBlaze home page

Starting URL: https://demoblaze.com/index.html

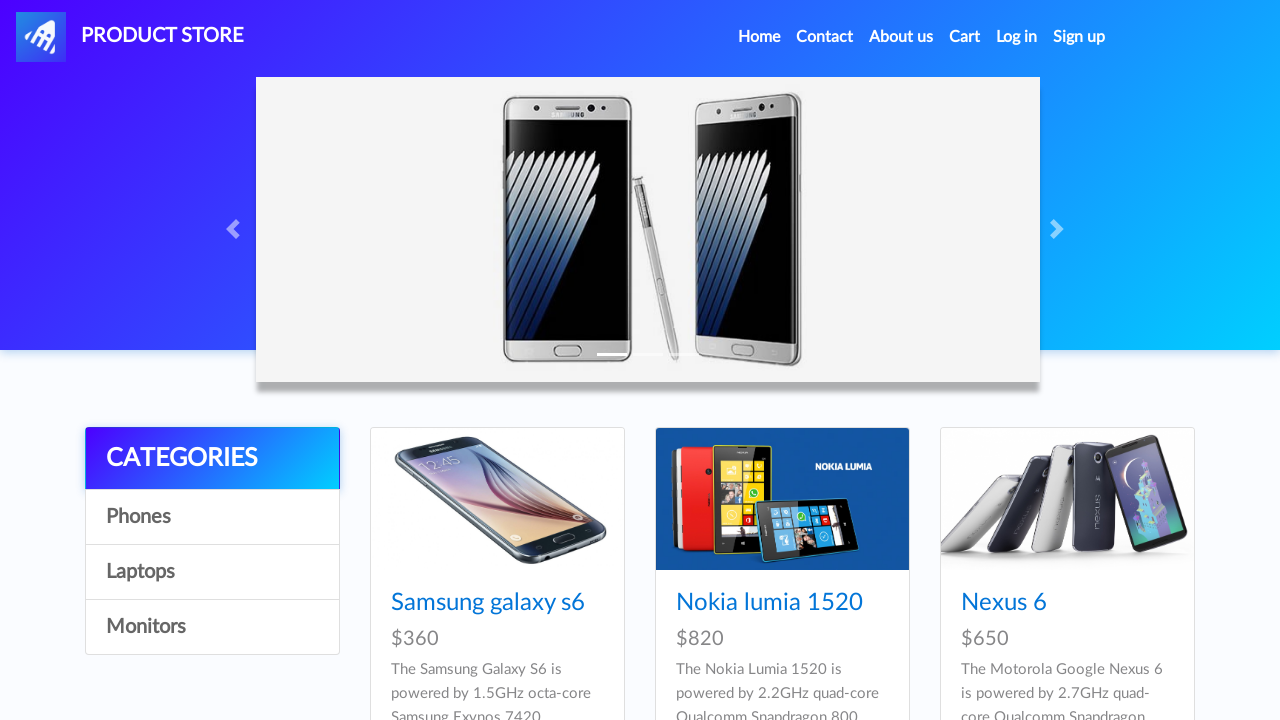

Clicked on the Monitor category link to filter products at (212, 627) on a#itemc:has-text('Monitors')
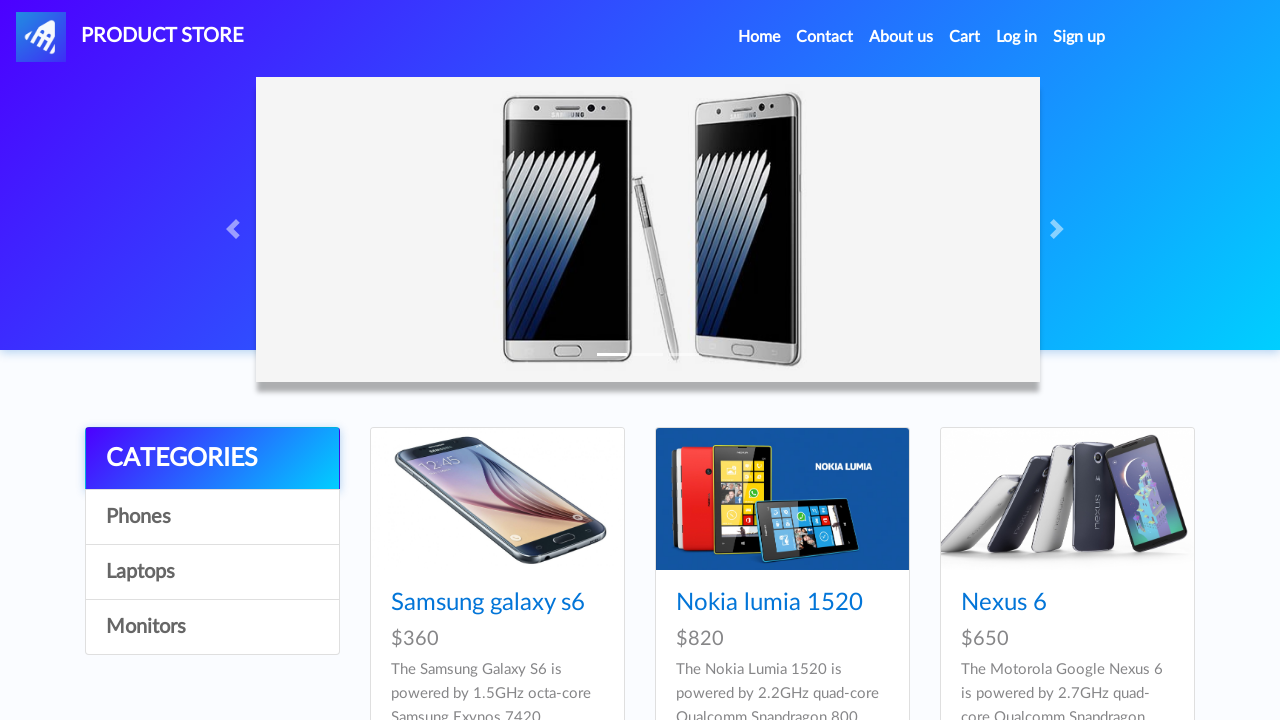

Waited for products to filter by Monitor category
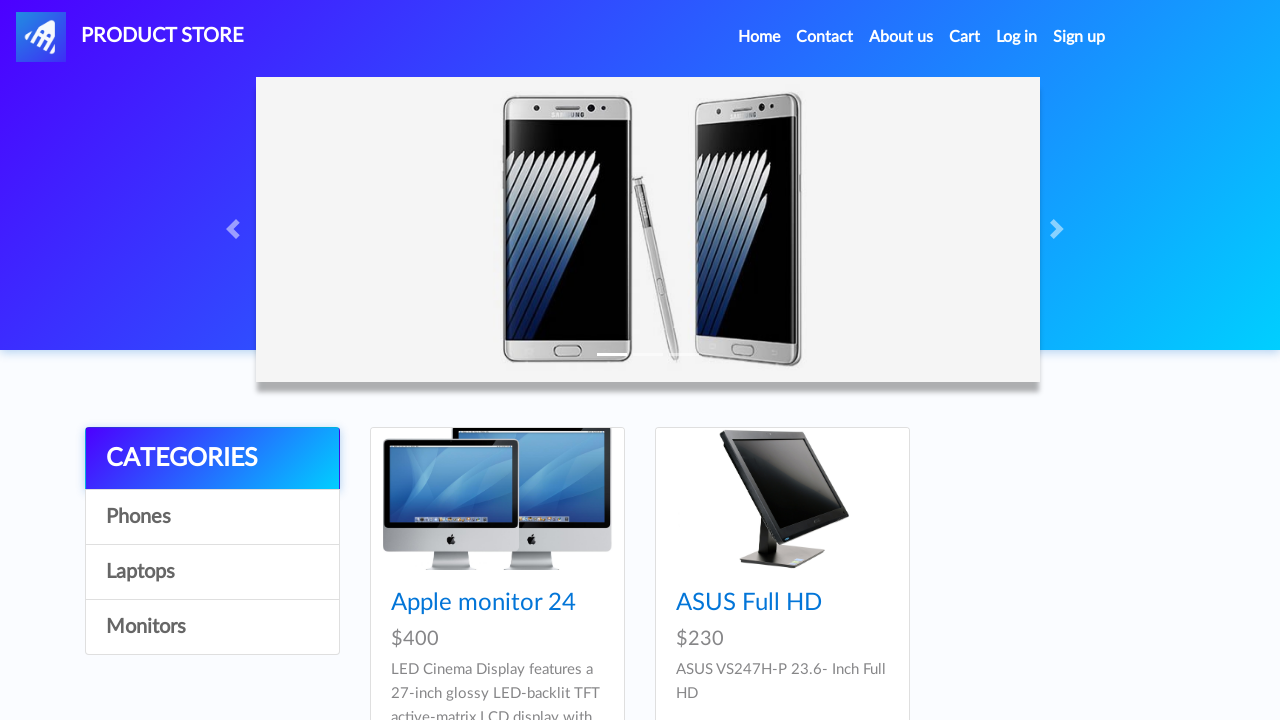

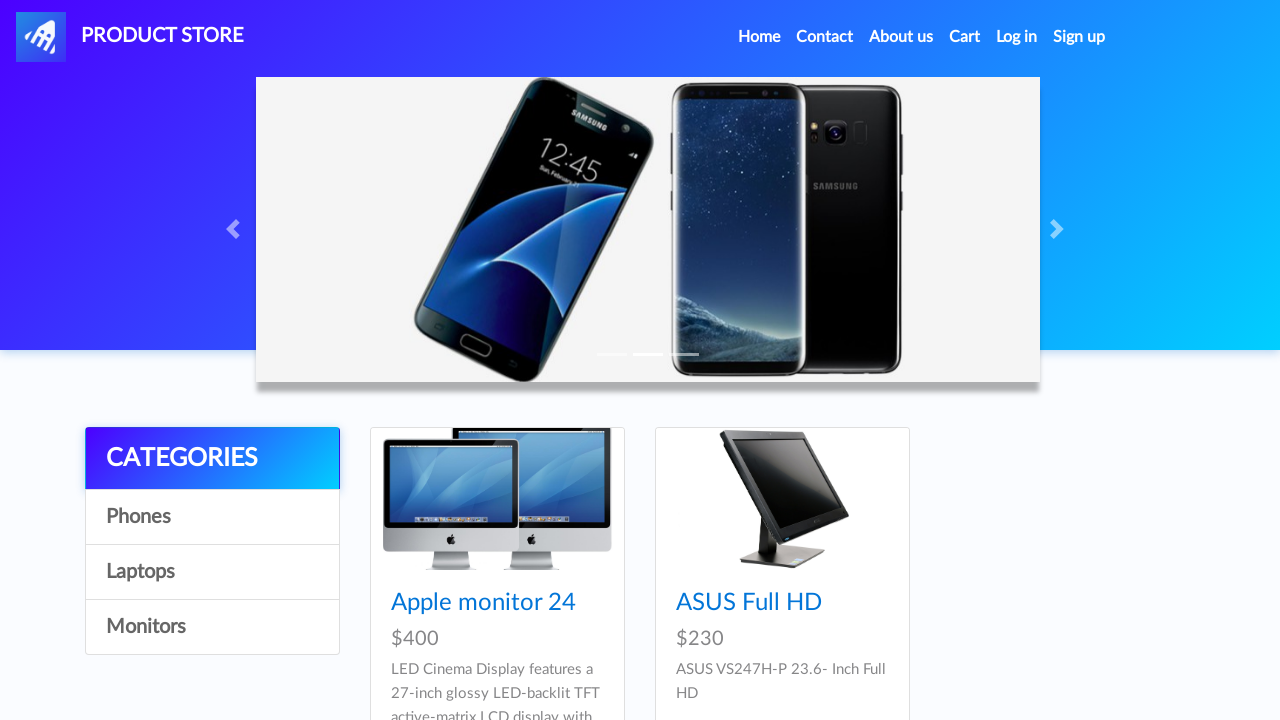